Navigates to Walmart homepage and verifies the page title matches the expected value "Walmart.com | Save Money. Live Better."

Starting URL: https://www.walmart.com/

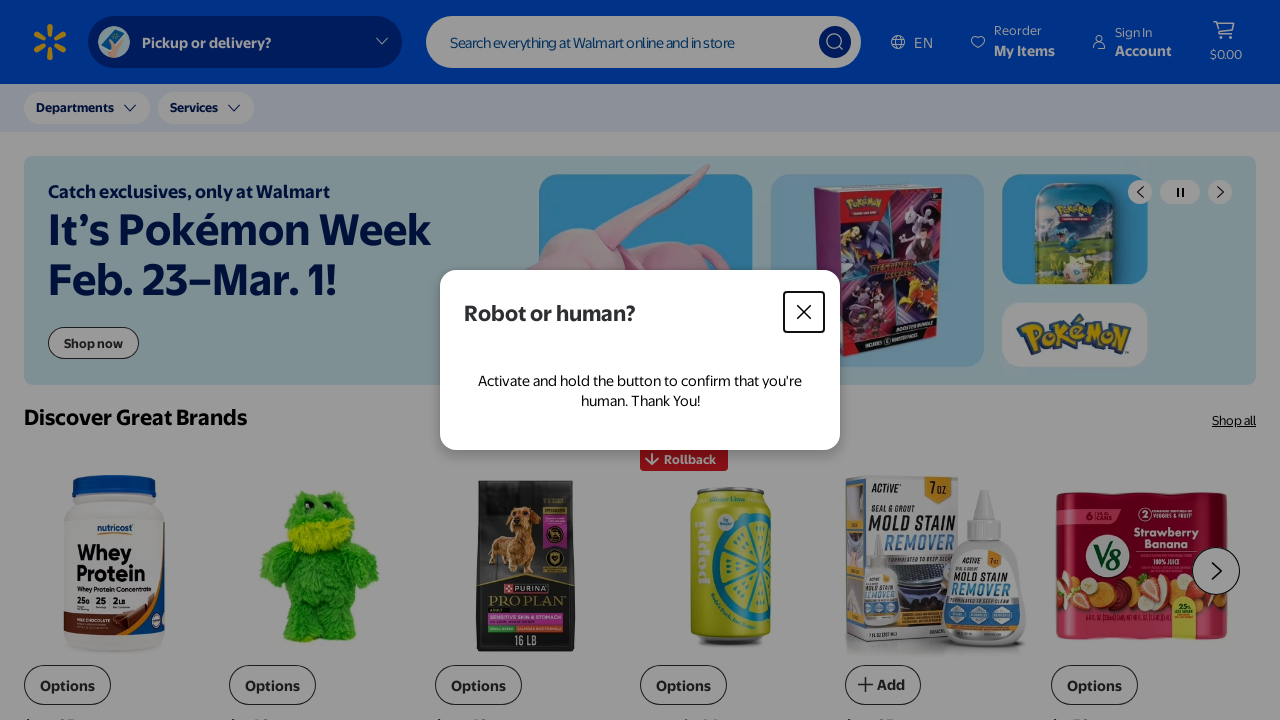

Retrieved page title from Walmart homepage
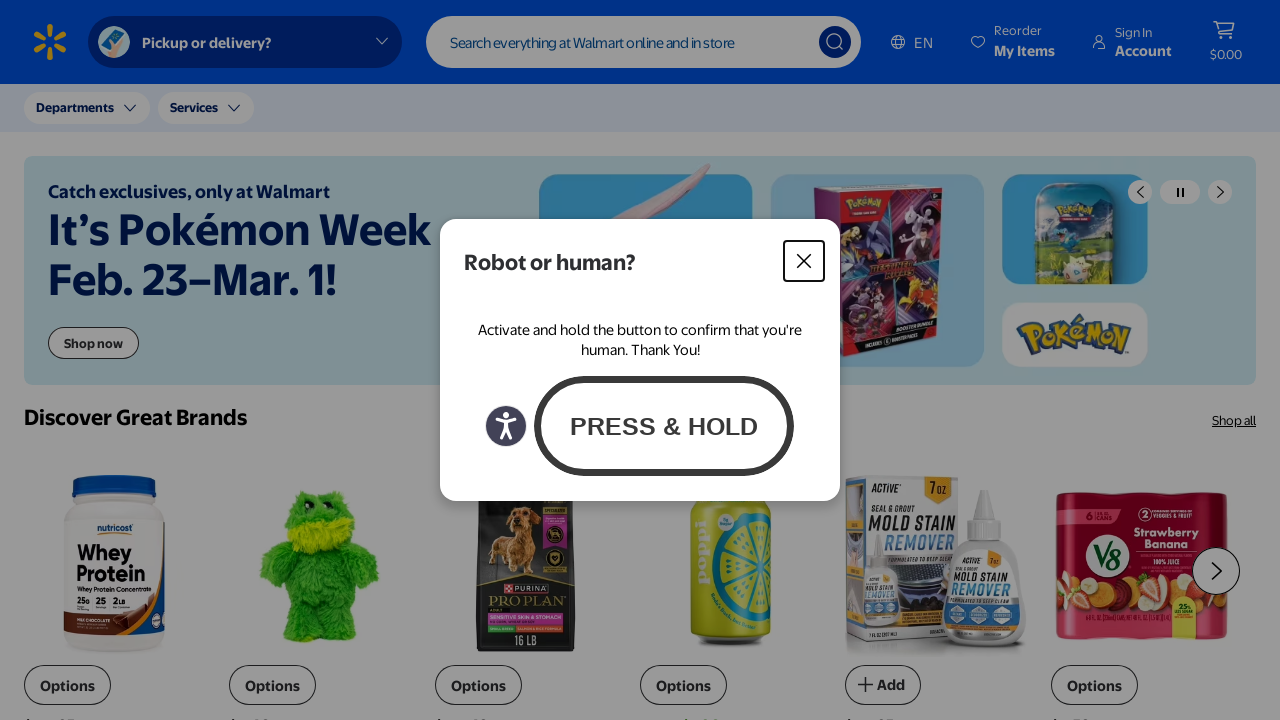

Page title verification failed - title does not match expected value
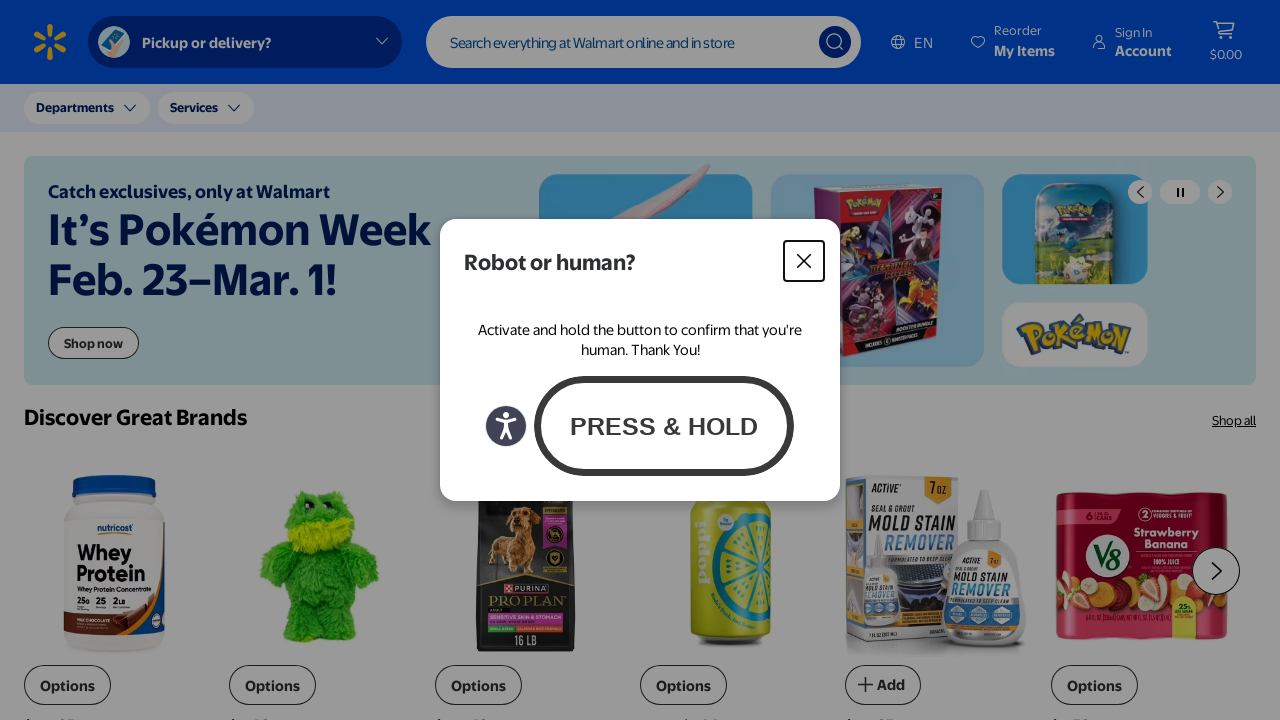

Waited for page to reach domcontentloaded state
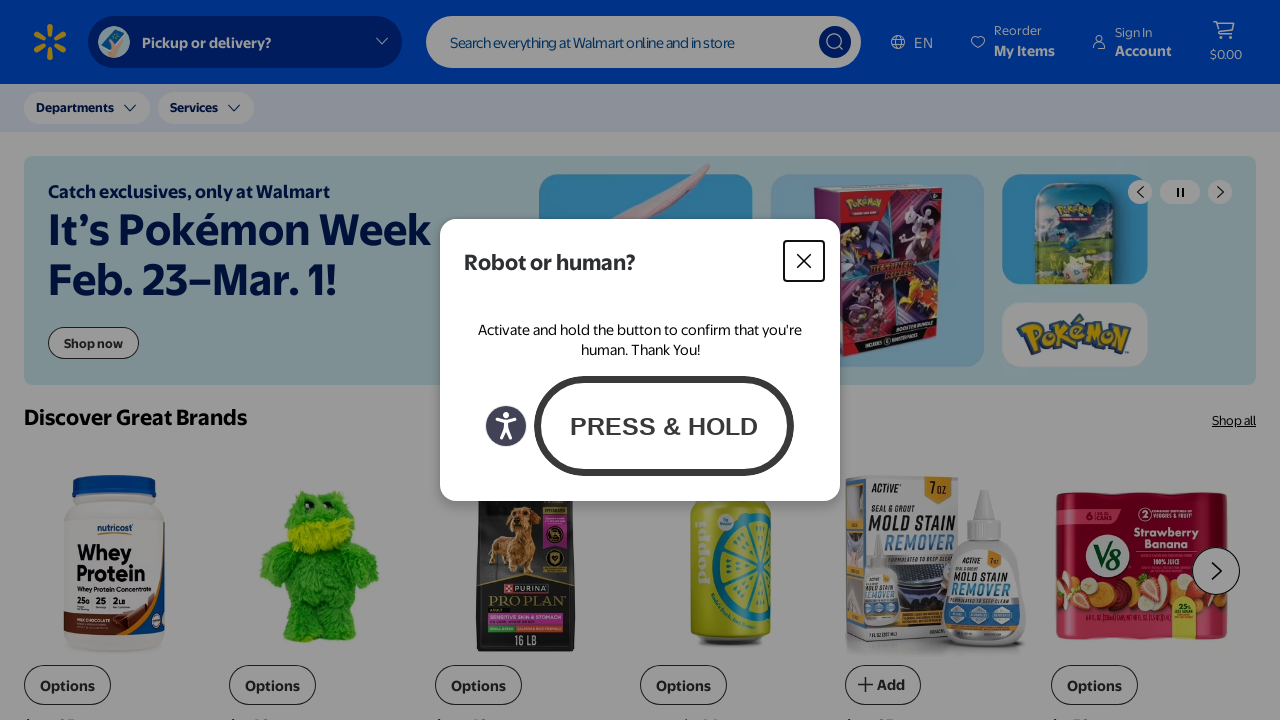

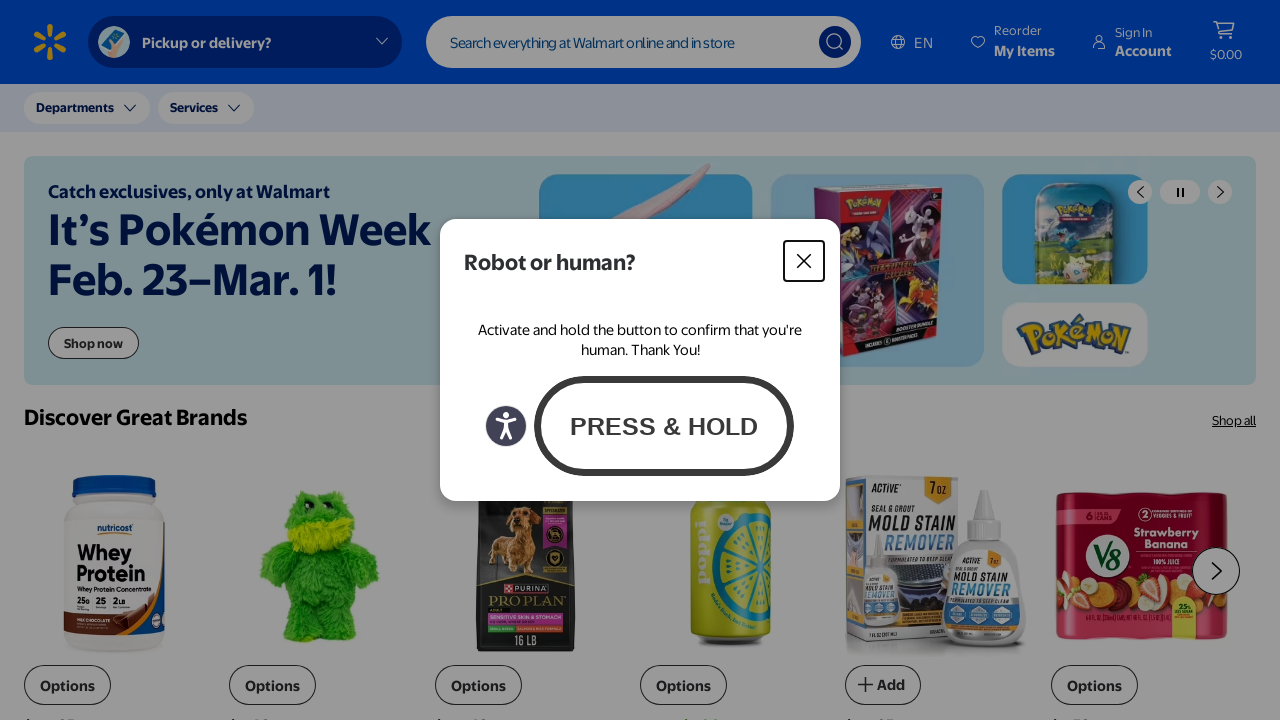